Tests drag and drop functionality on the jQuery UI demo page by dragging an element and dropping it onto a target area within an iframe.

Starting URL: https://jqueryui.com/droppable/

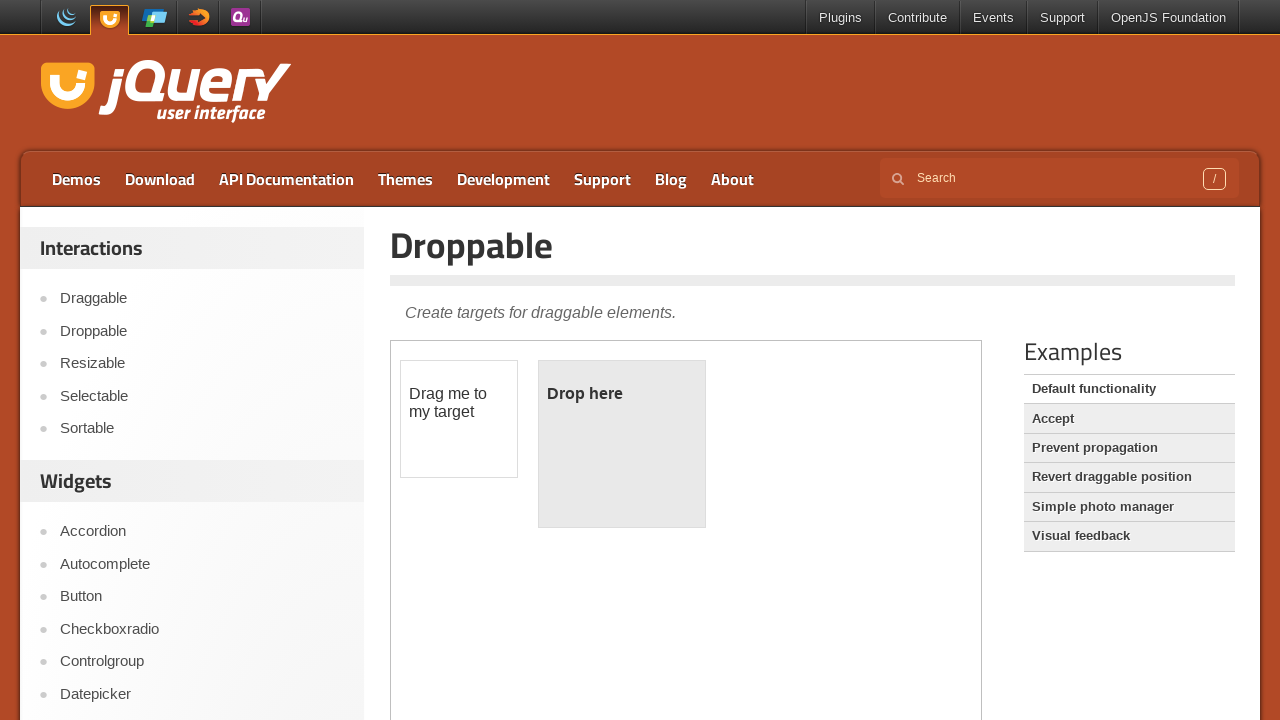

Located the demo iframe containing draggable elements
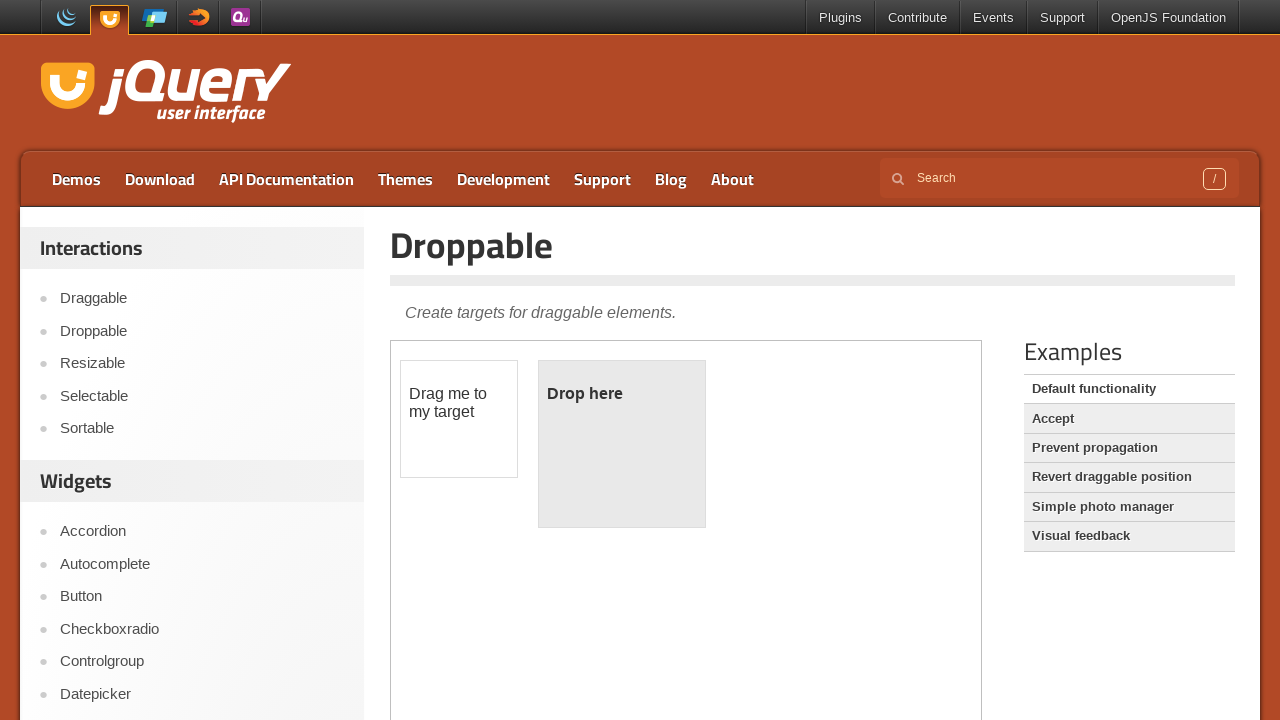

Clicked on the draggable element at (459, 419) on .demo-frame >> internal:control=enter-frame >> #draggable
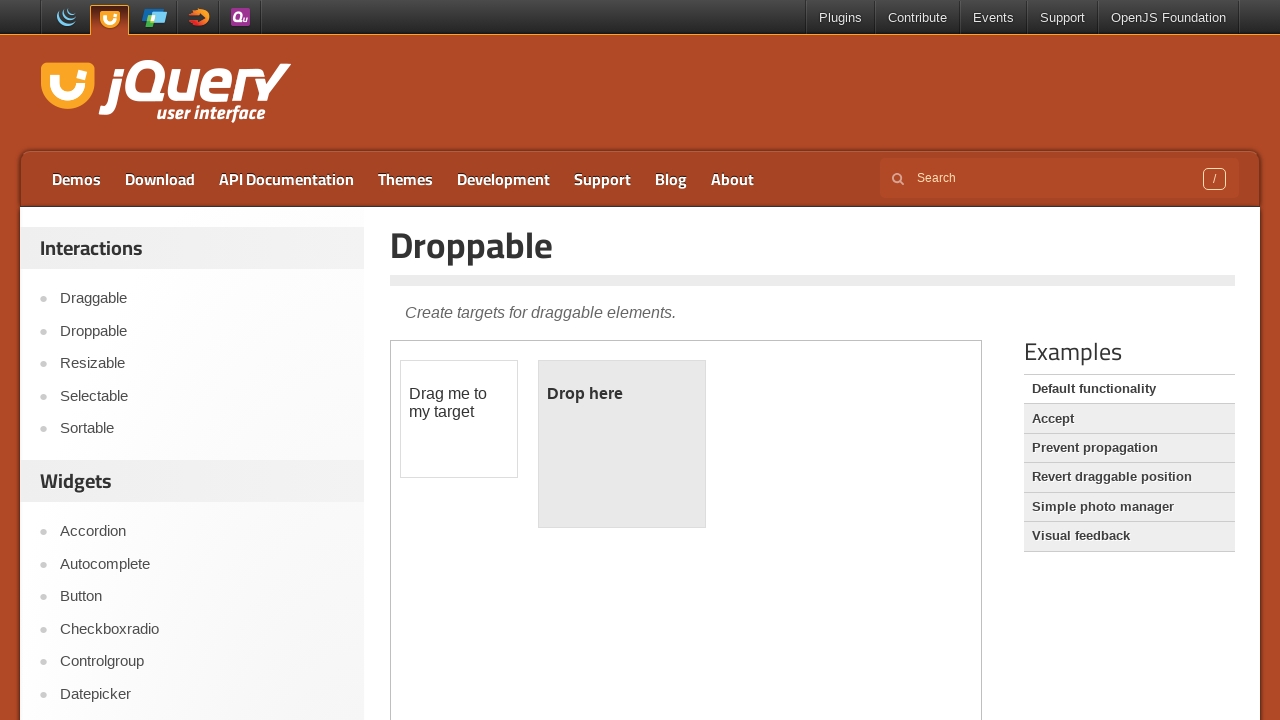

Located the source draggable element (#draggable)
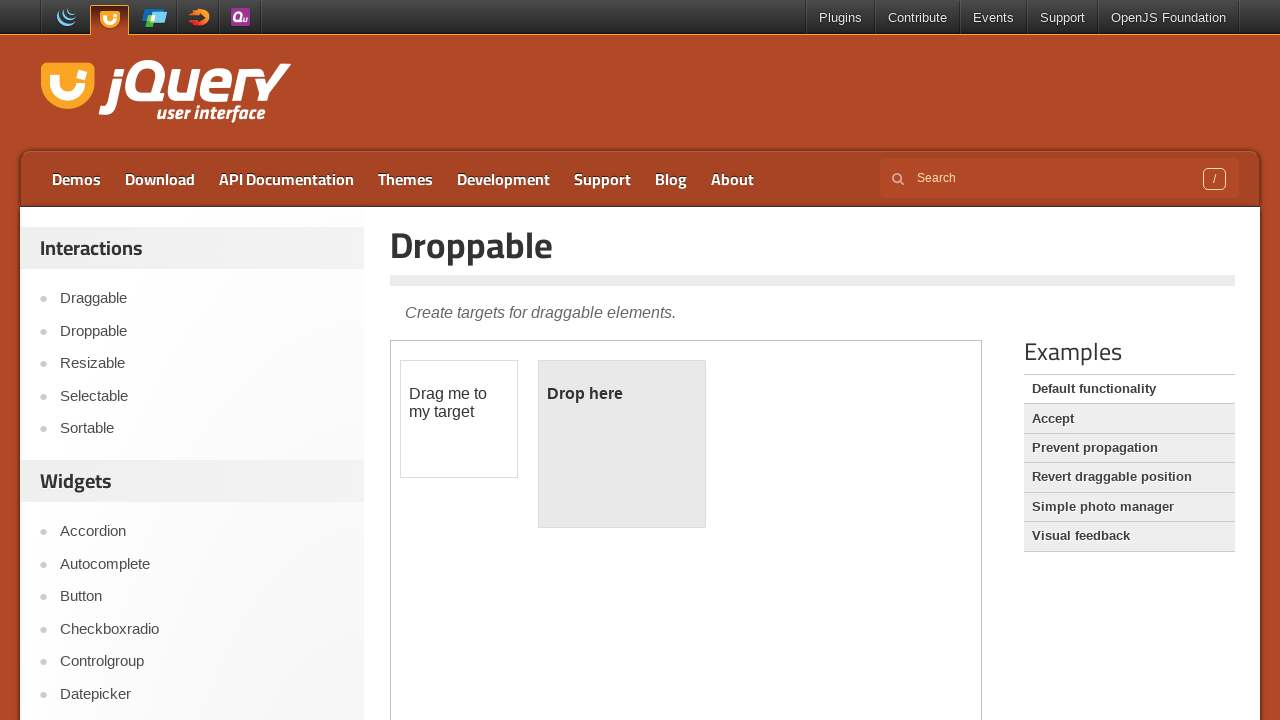

Located the destination drop target element (#droppable)
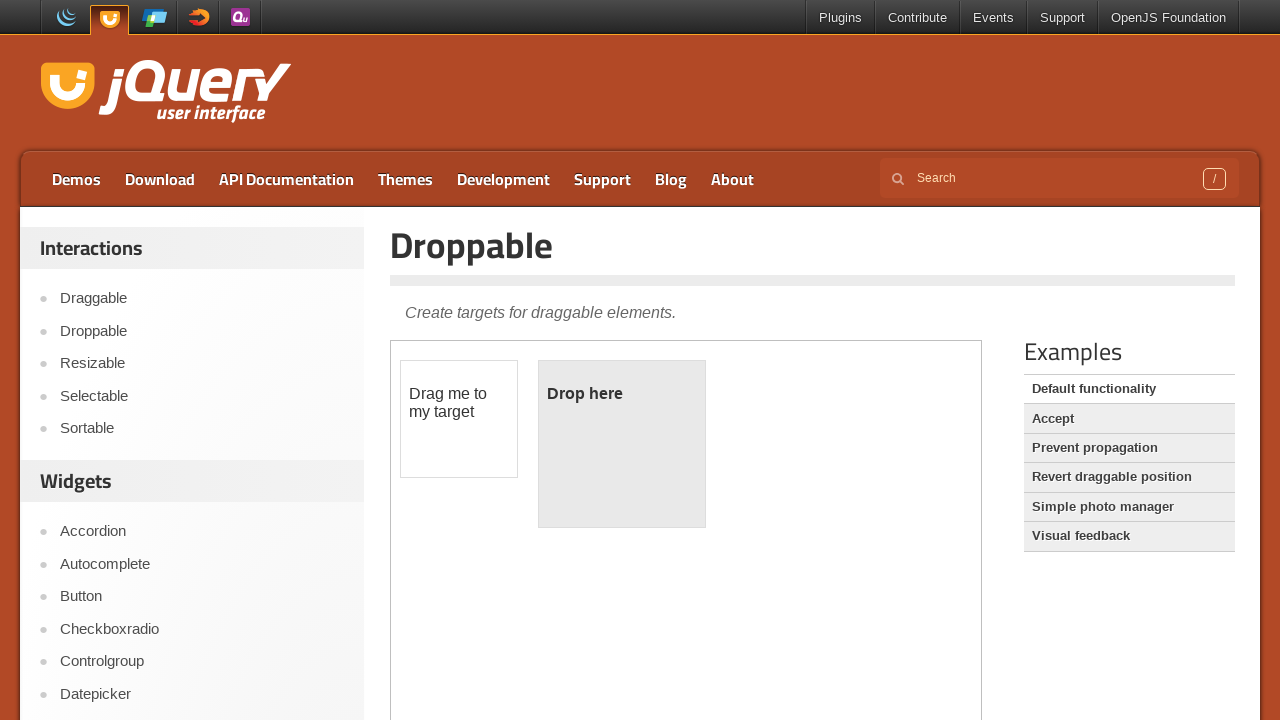

Dragged element from source to destination target at (622, 444)
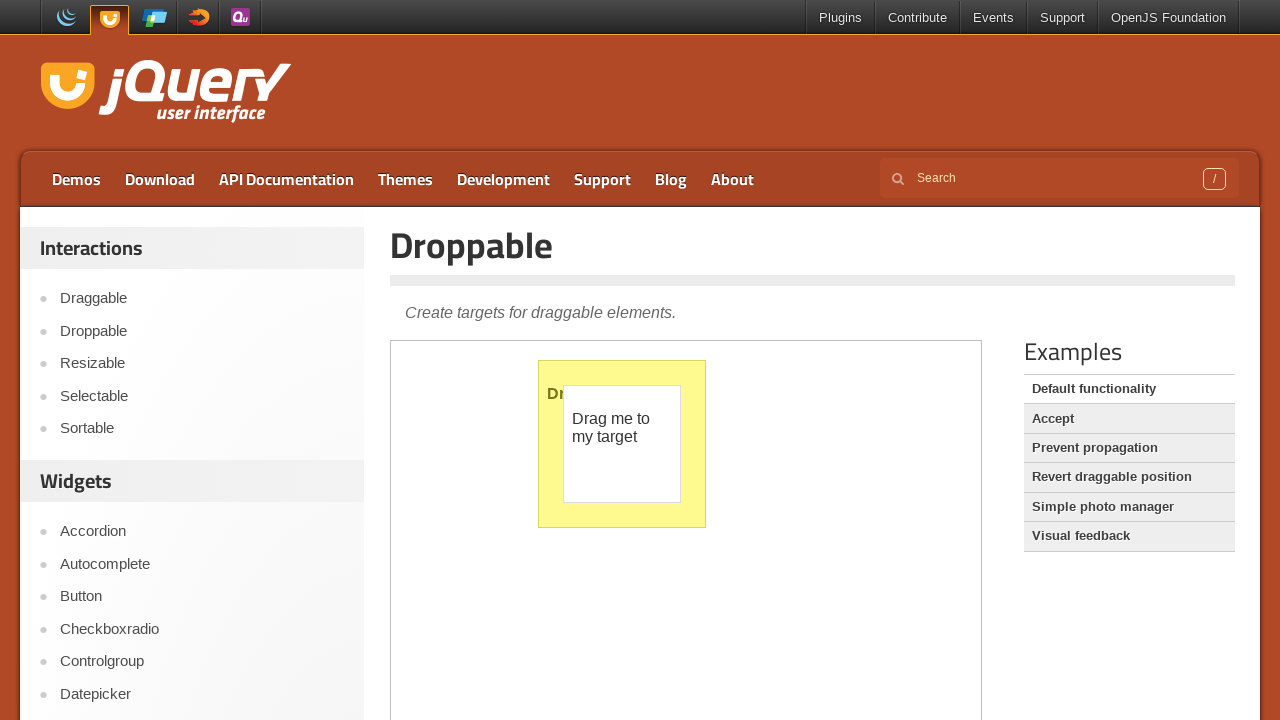

Waited 1000ms for drag and drop animation to complete
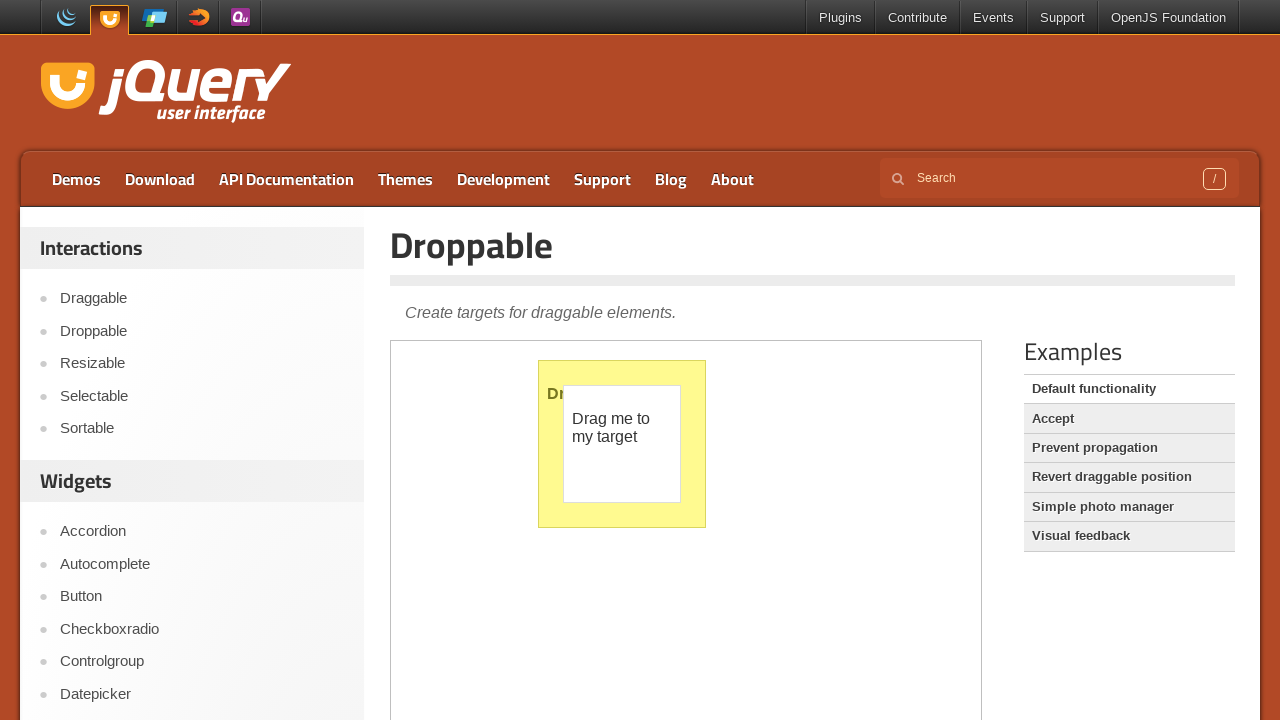

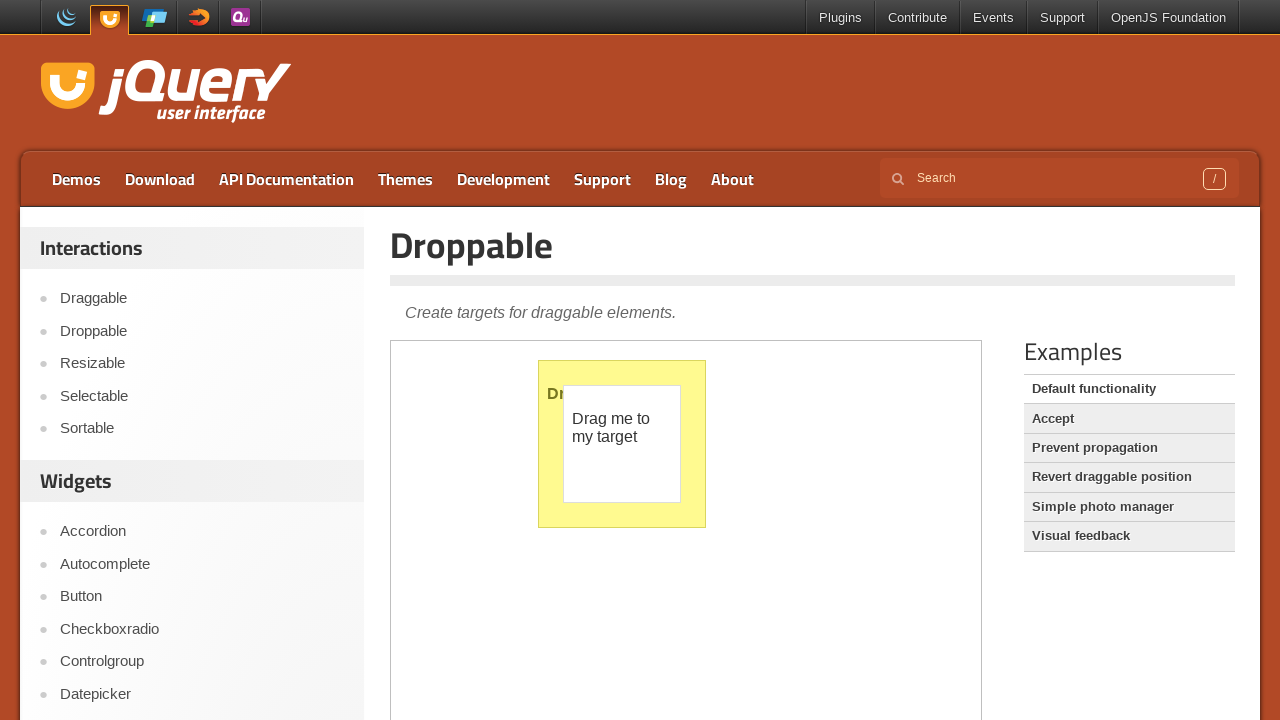